Tests JavaScript alert, confirm, and prompt dialog interactions by triggering each type of popup and handling them with accept, dismiss, and text input

Starting URL: https://the-internet.herokuapp.com/javascript_alerts

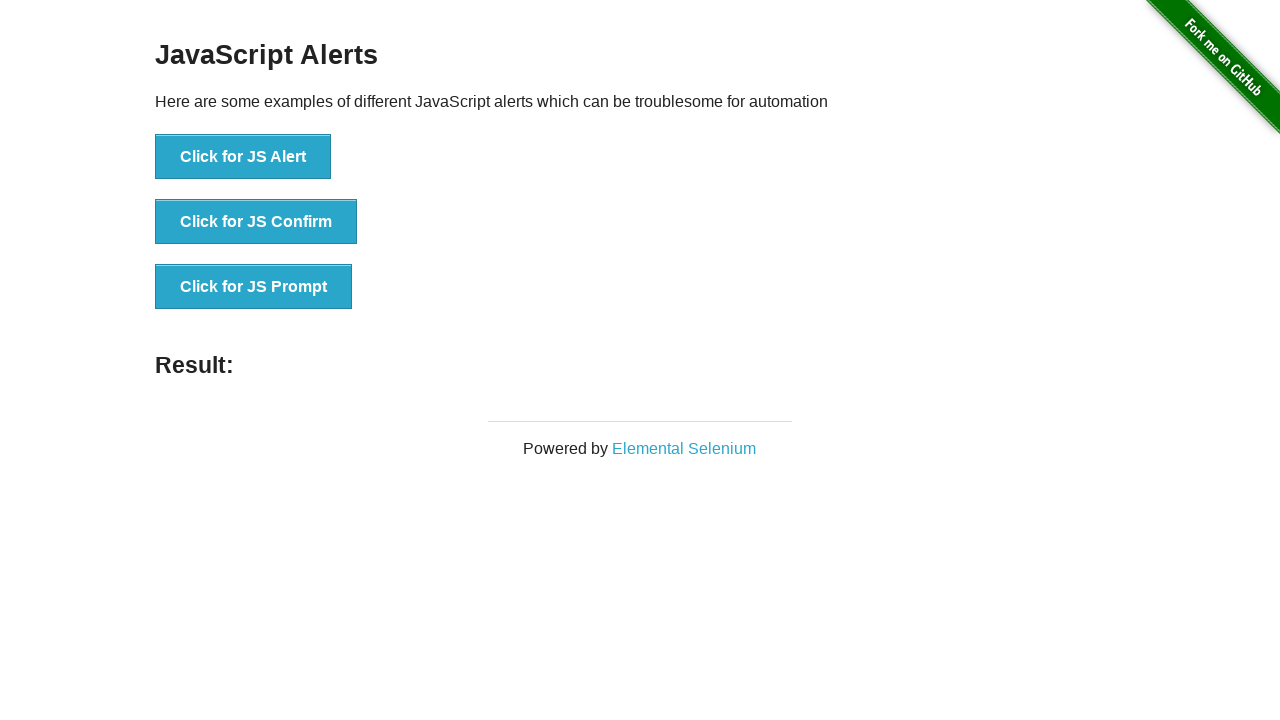

Clicked button to trigger JavaScript alert dialog at (243, 157) on xpath=//button[contains(text(),'Click for JS Alert')]
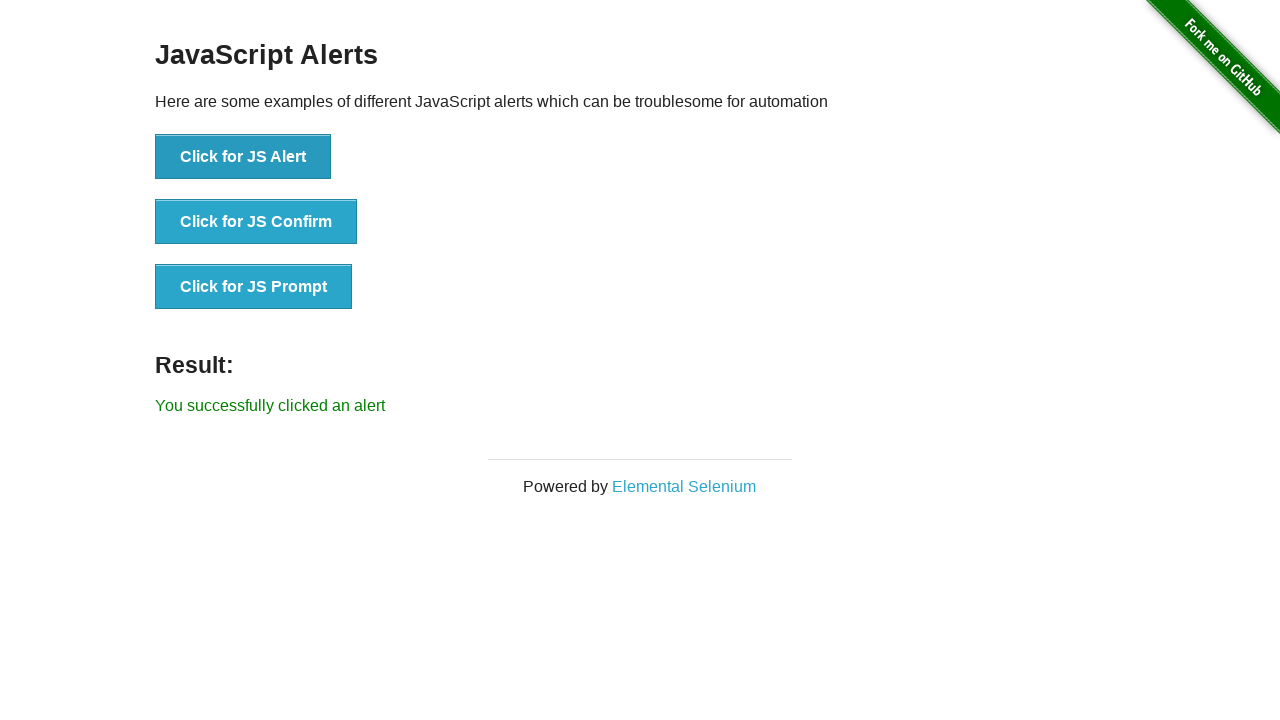

Set up dialog handler to accept alert
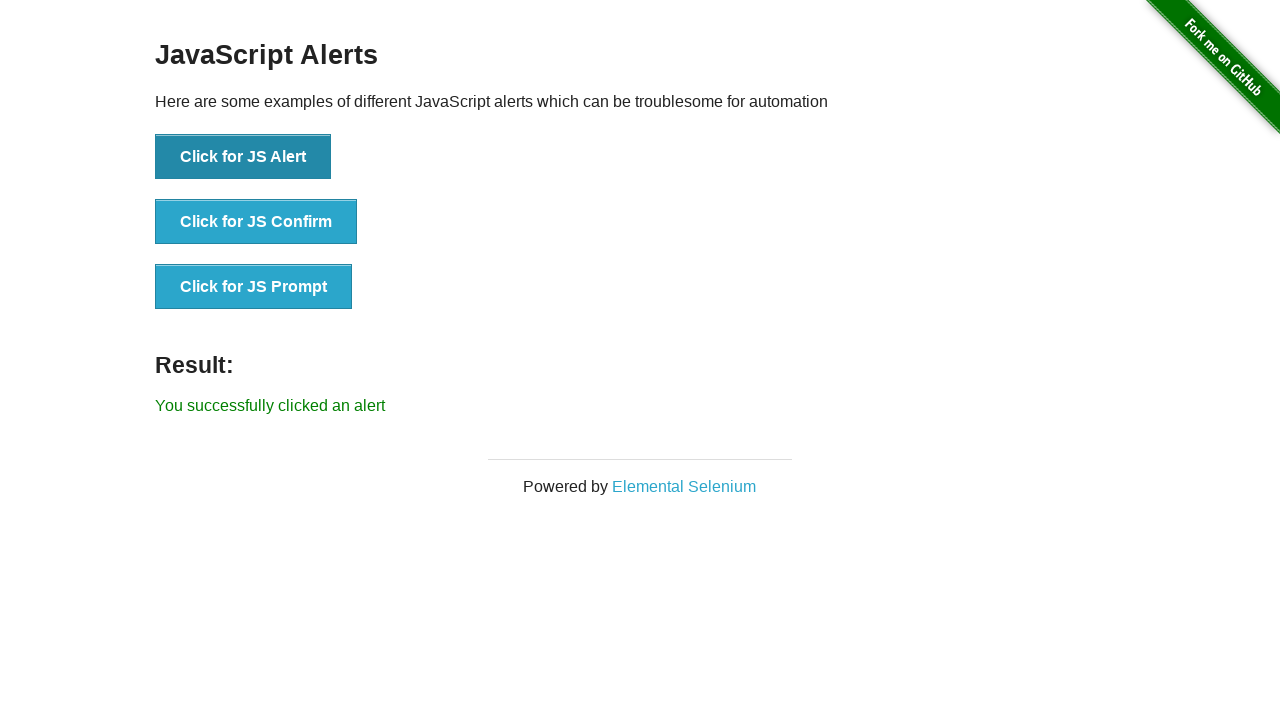

Retrieved result text after accepting alert: 'You successfully clicked an alert'
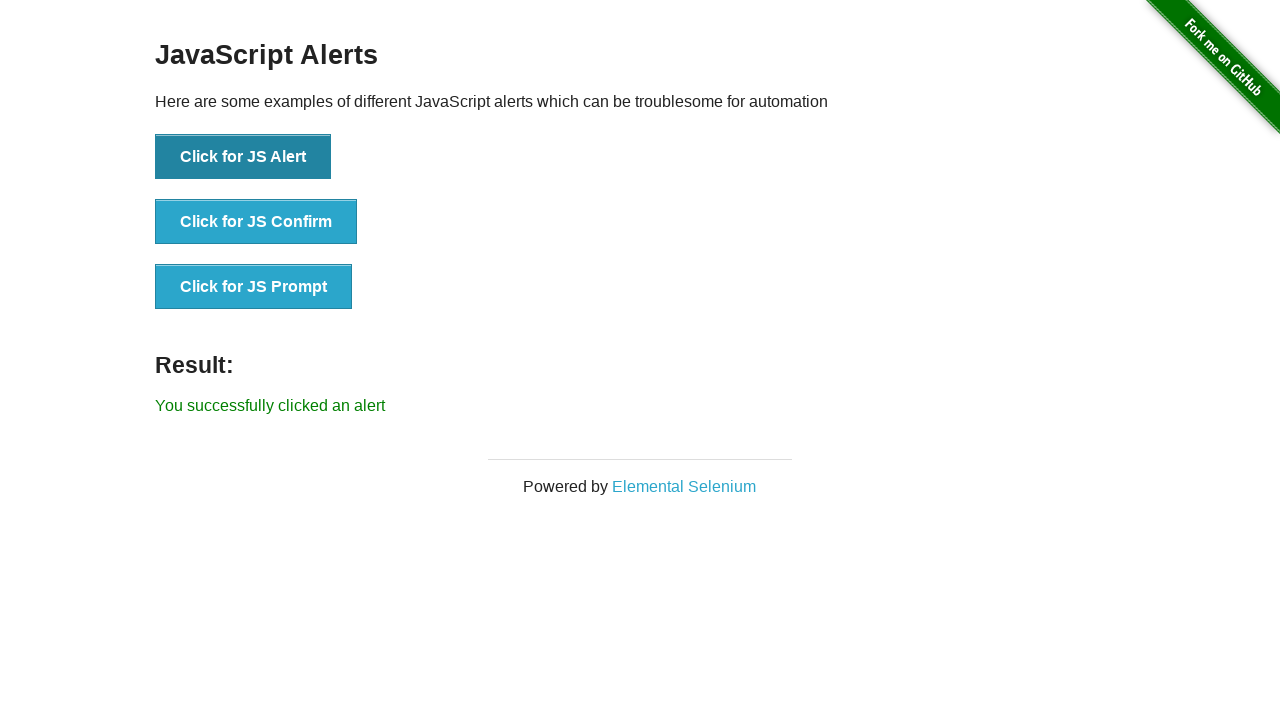

Clicked button to trigger JavaScript confirm dialog at (256, 222) on xpath=//button[contains(text(),'Click for JS Confirm')]
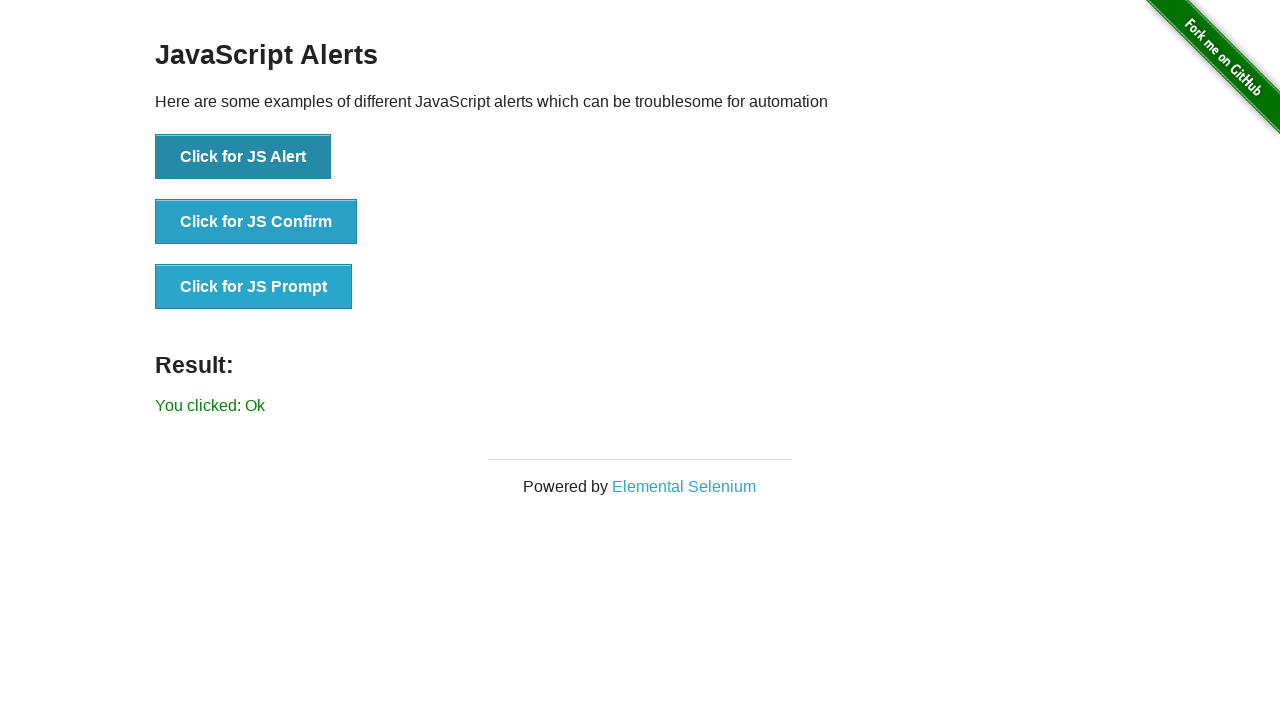

Set up dialog handler to dismiss confirm dialog
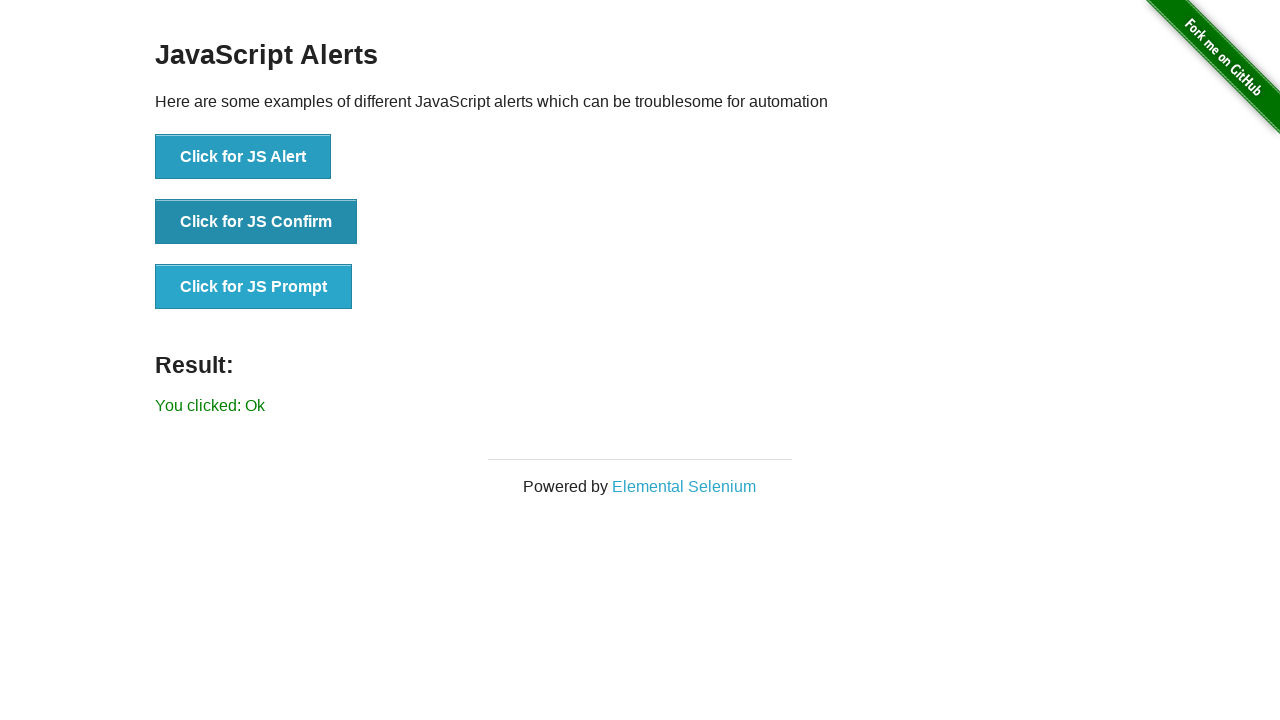

Retrieved result text after dismissing confirm: 'You clicked: Ok'
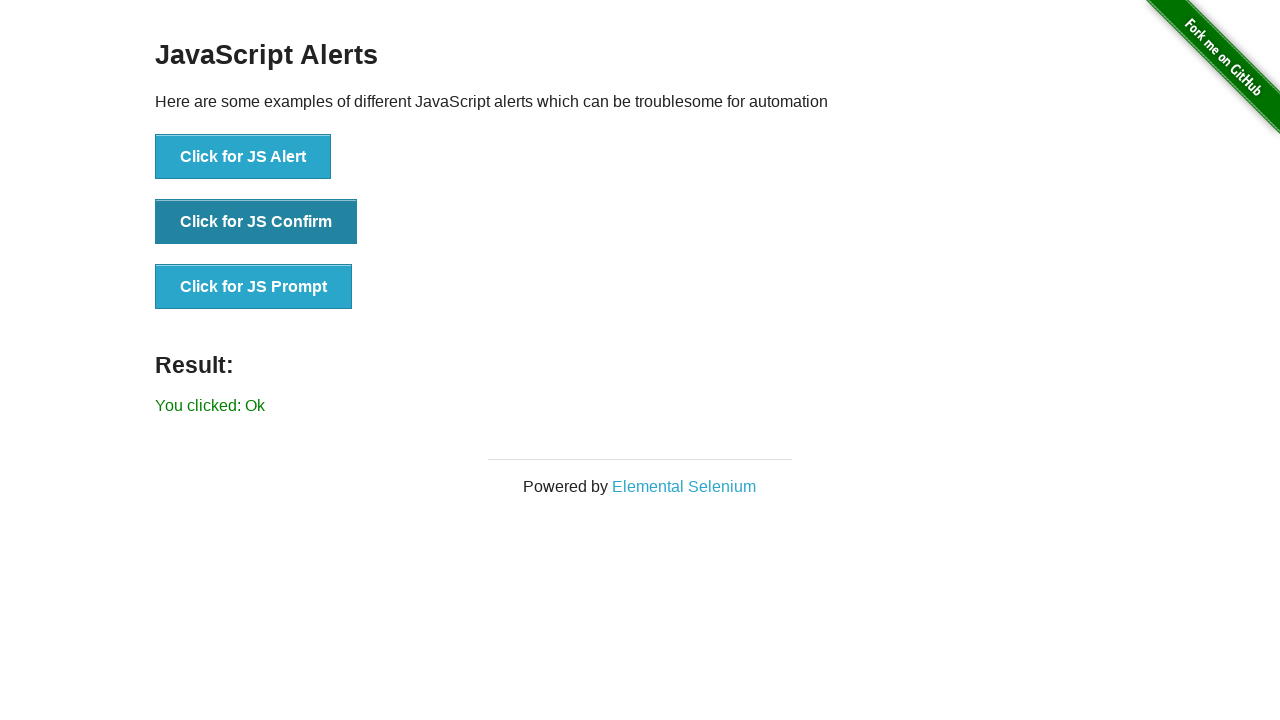

Clicked button to trigger JavaScript prompt dialog at (254, 287) on xpath=//button[contains(text(),'Click for JS Prompt')]
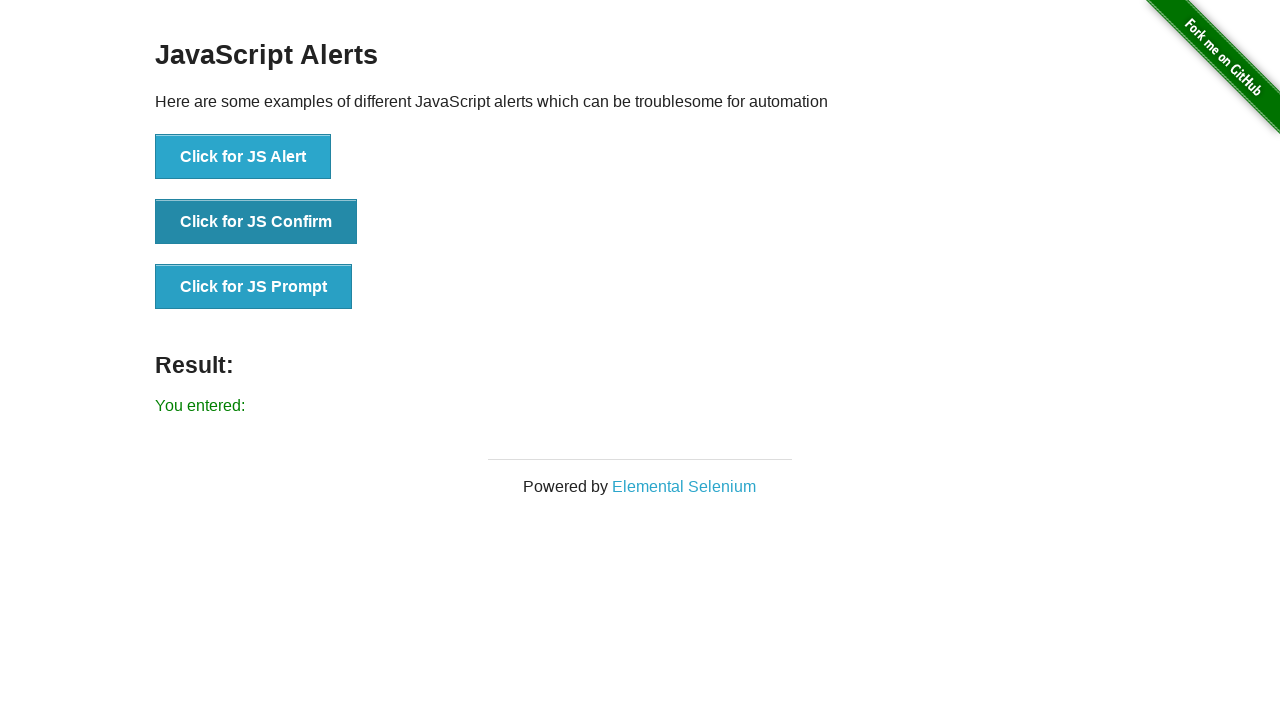

Set up dialog handler to accept prompt with text input 'String data'
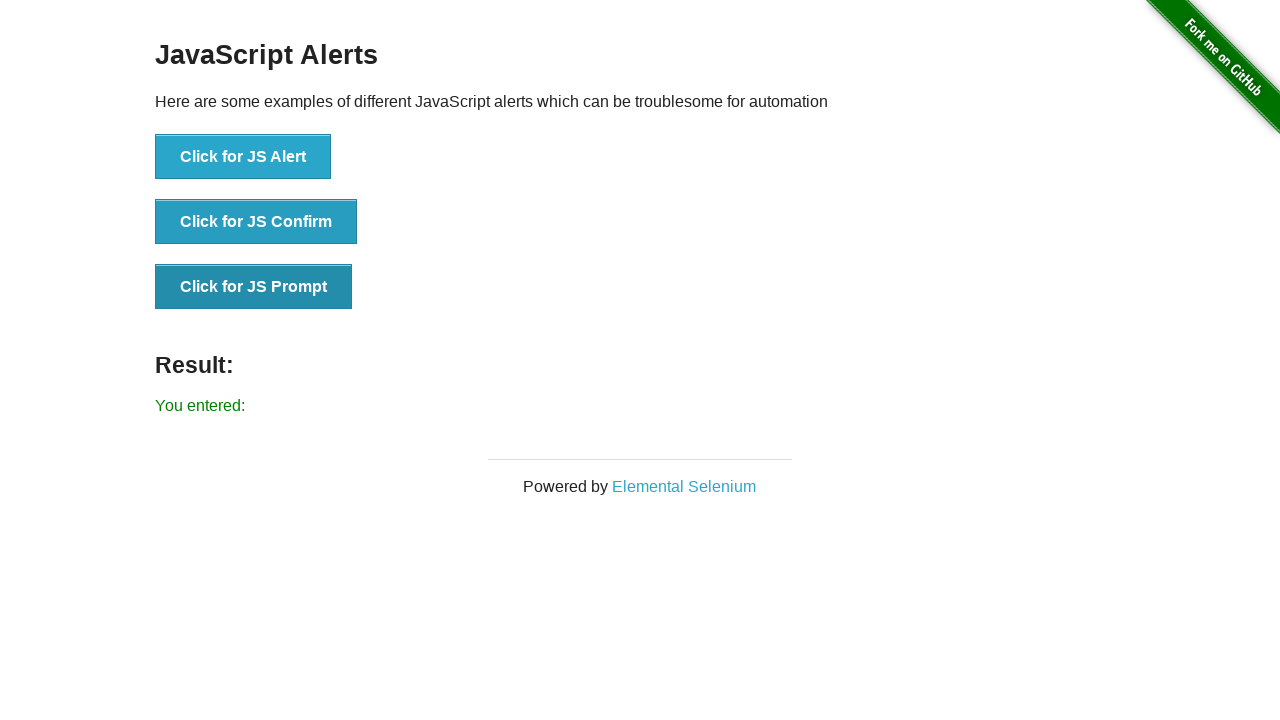

Retrieved final result text after handling prompt: 'You entered: '
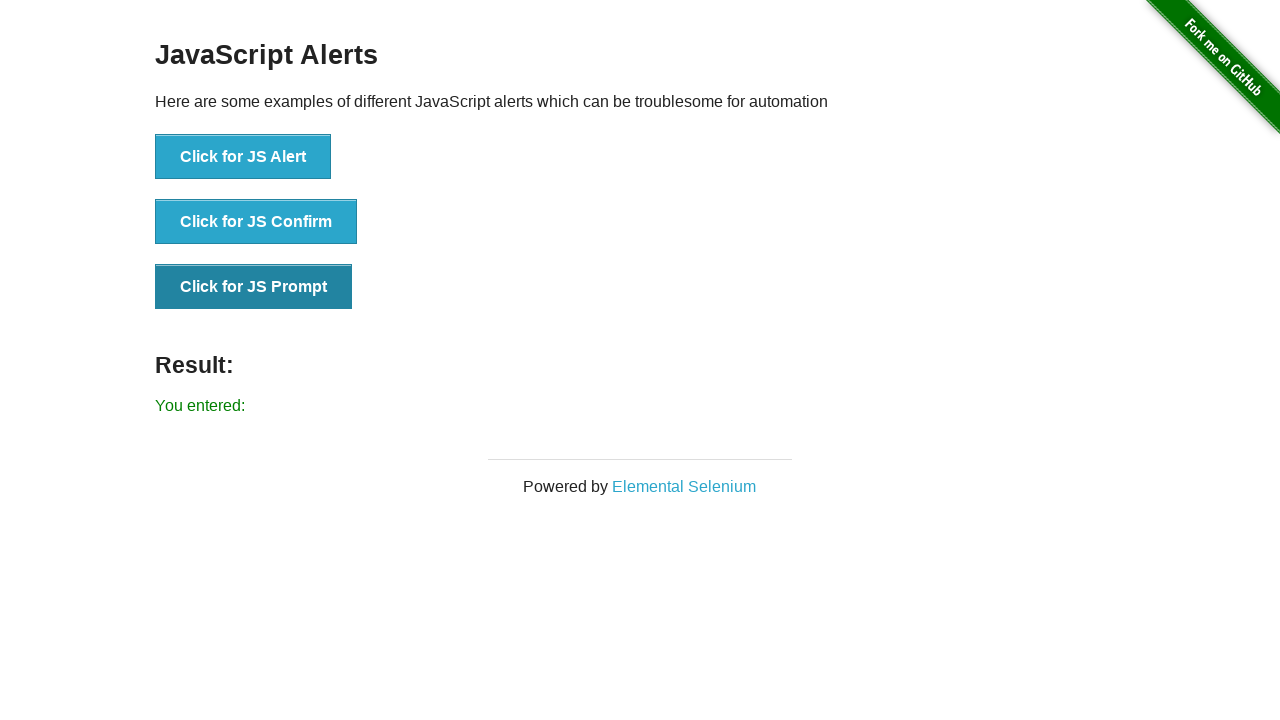

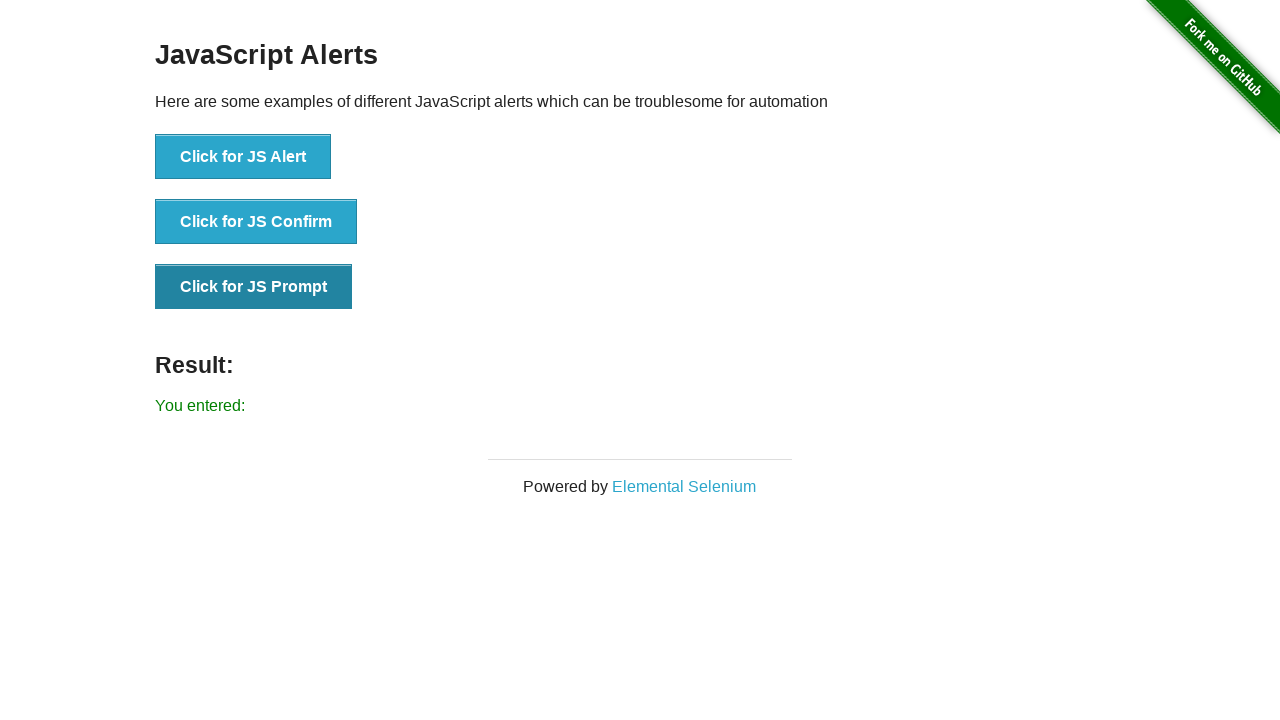